Tests the Bank Manager's Add Customer functionality by logging in as a bank manager, filling out the customer registration form with first name, last name, and postal code, then submitting and accepting the confirmation alert.

Starting URL: https://www.globalsqa.com/angularJs-protractor/BankingProject/#/login

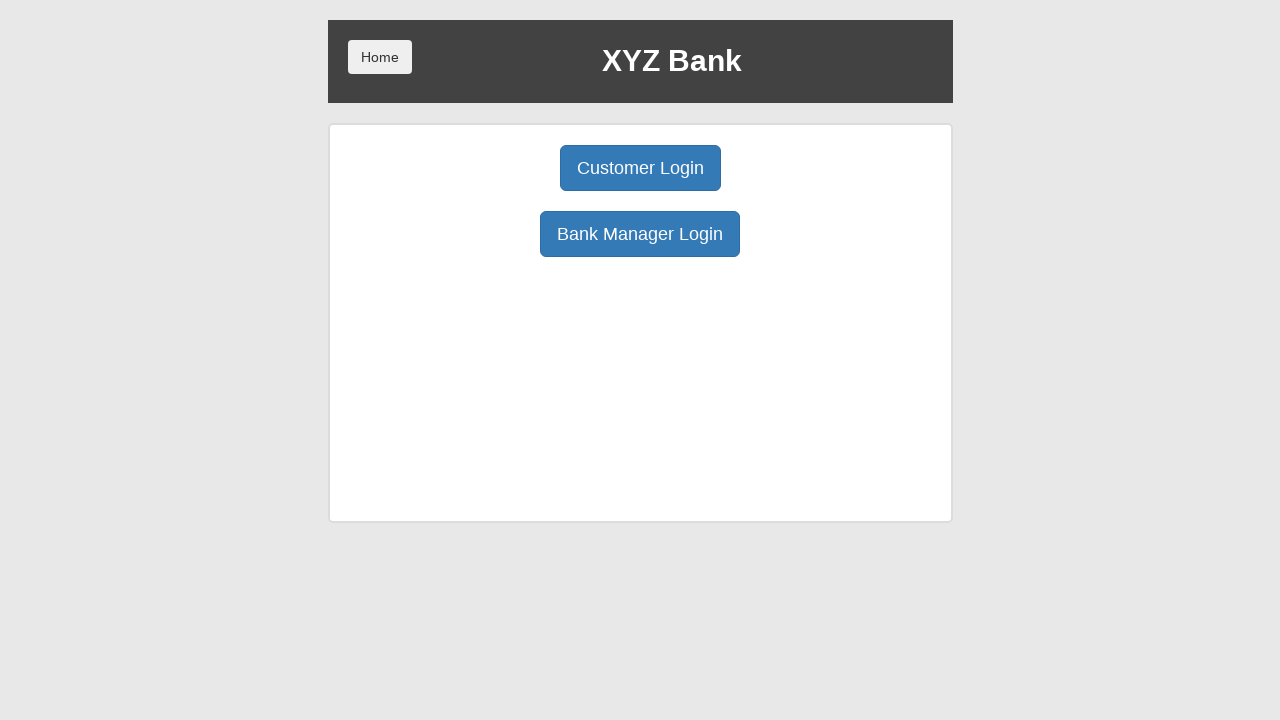

Clicked Bank Manager Login button at (640, 234) on xpath=//button[text()='Bank Manager Login']
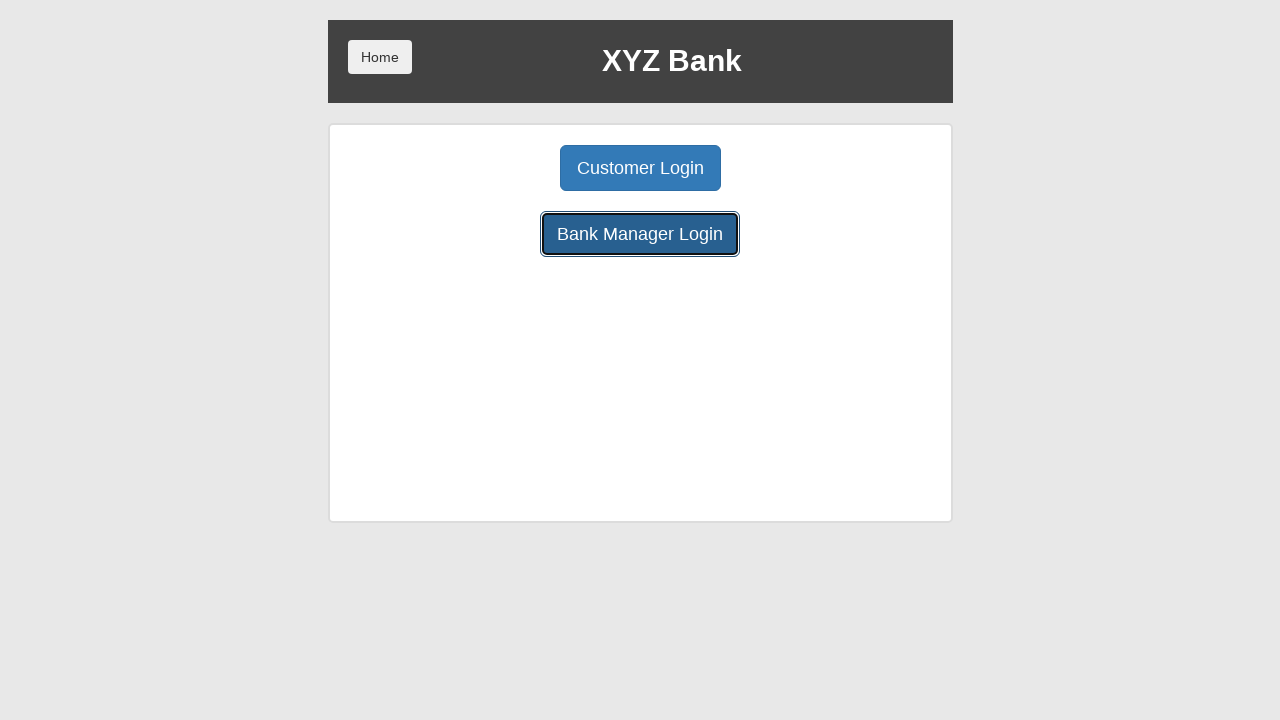

Clicked Add Customer button at (502, 168) on xpath=//button[normalize-space(text())='Add Customer']
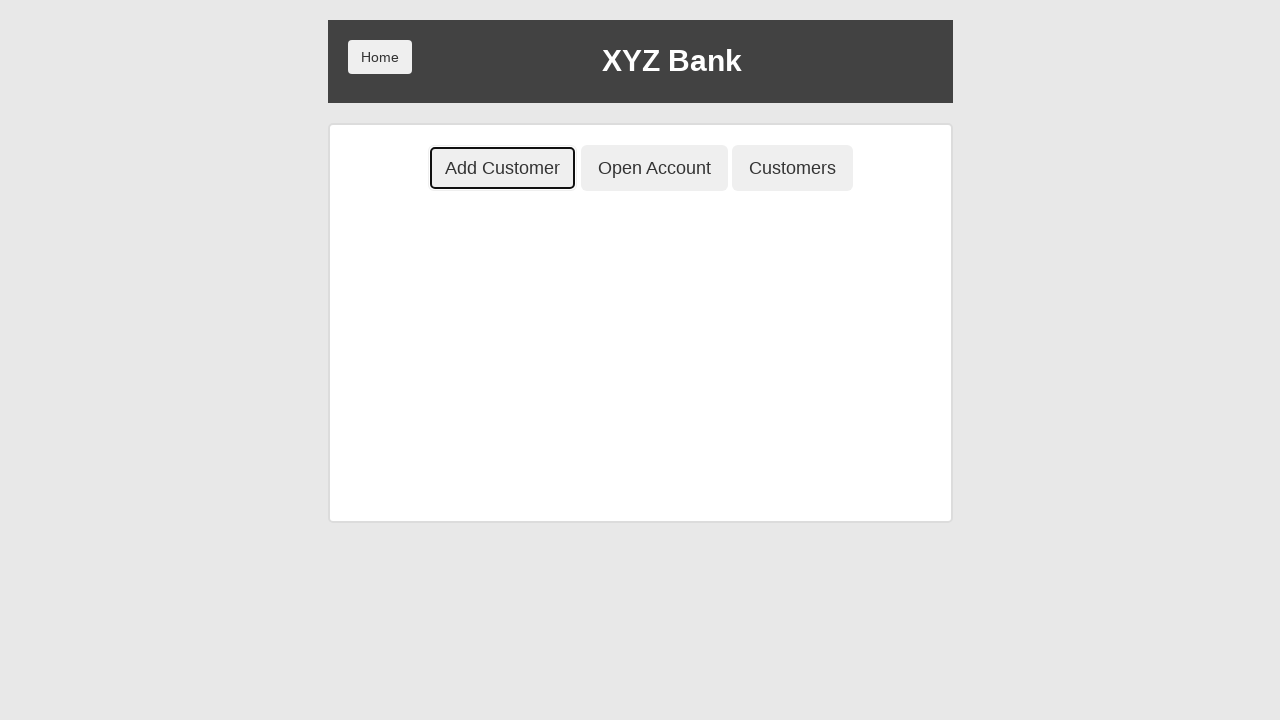

Filled First Name field with 'Jennifer' on //input[@placeholder='First Name']
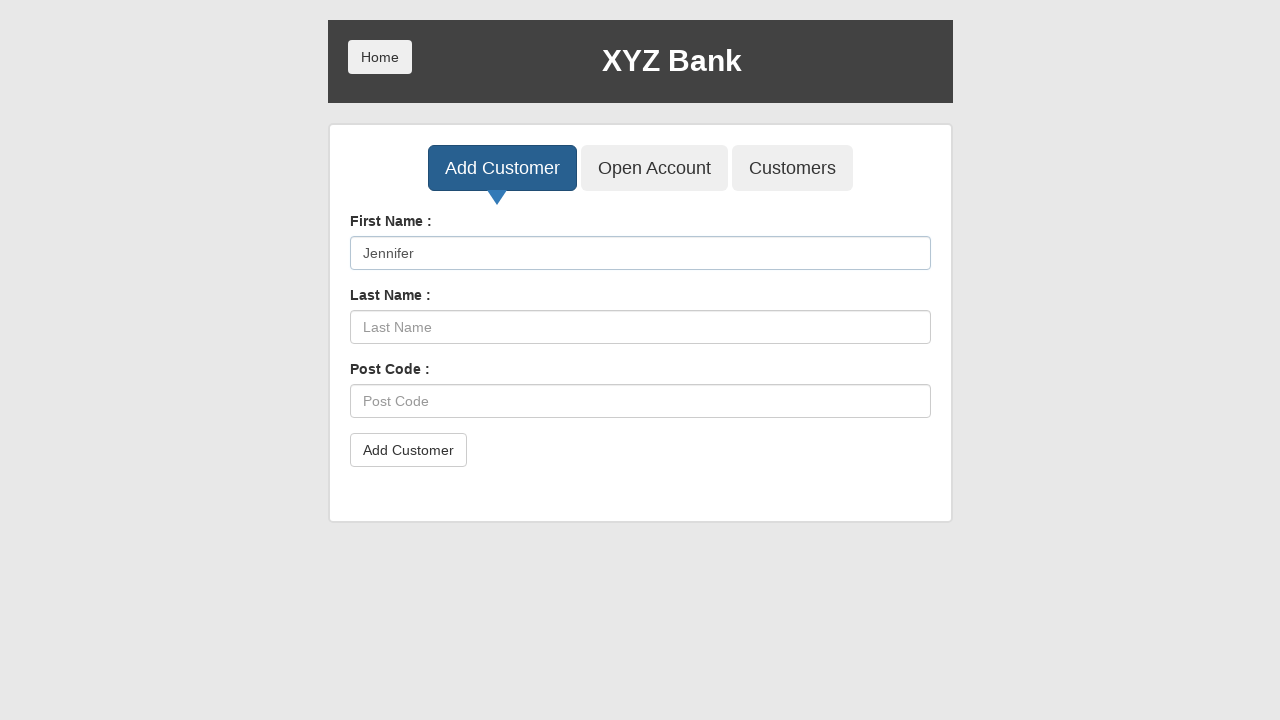

Filled Last Name field with 'Martinez' on //input[@placeholder='Last Name']
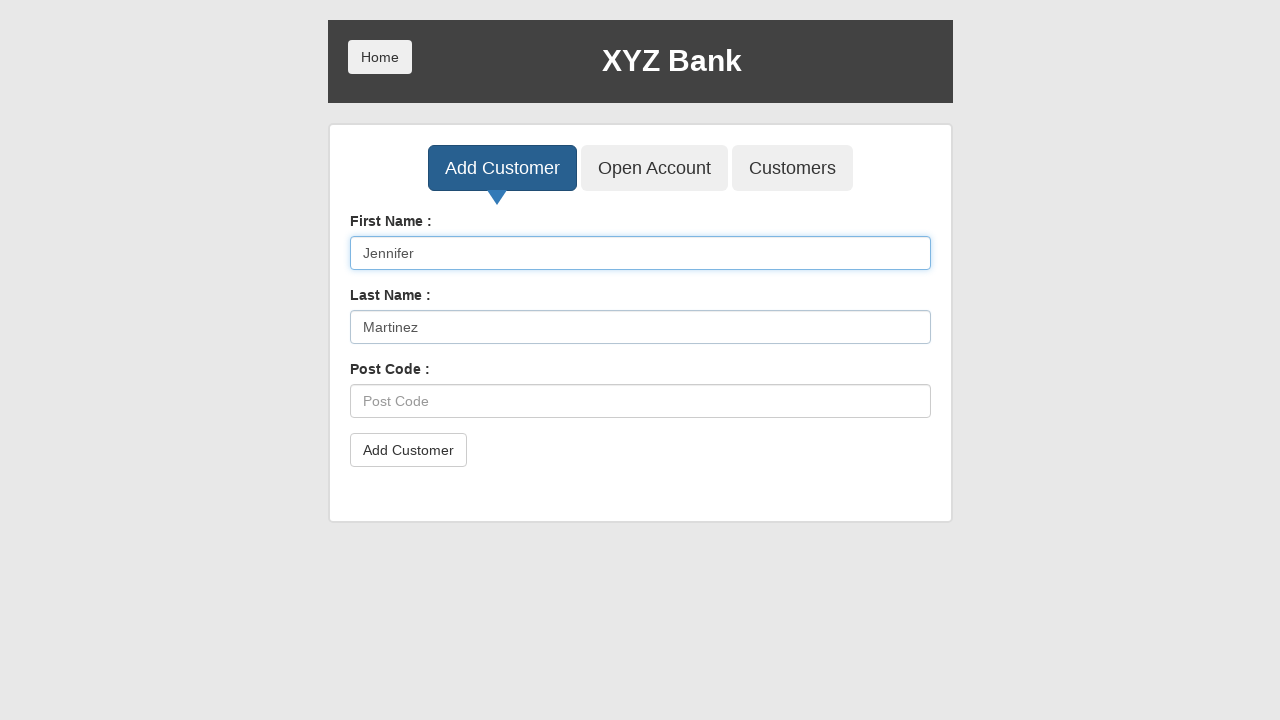

Filled Post Code field with 'E45678' on //input[@placeholder='Post Code']
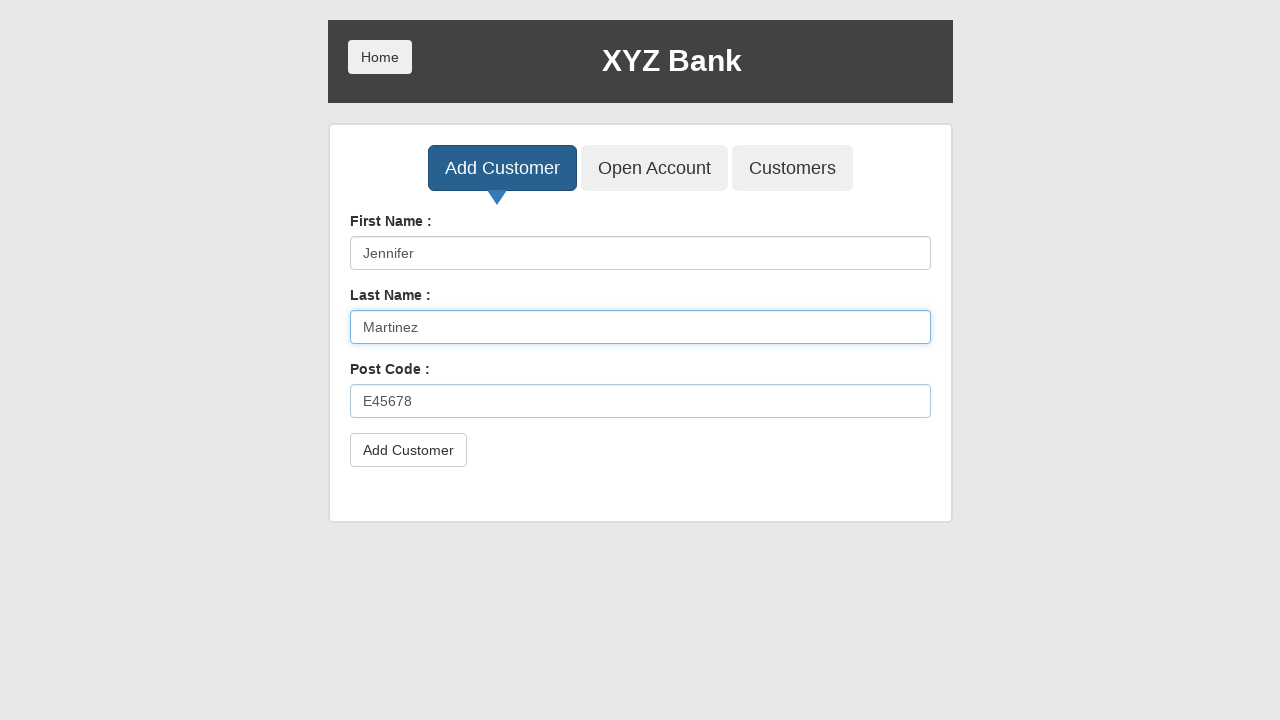

Clicked Add Customer submit button at (408, 450) on xpath=//button[text()='Add Customer']
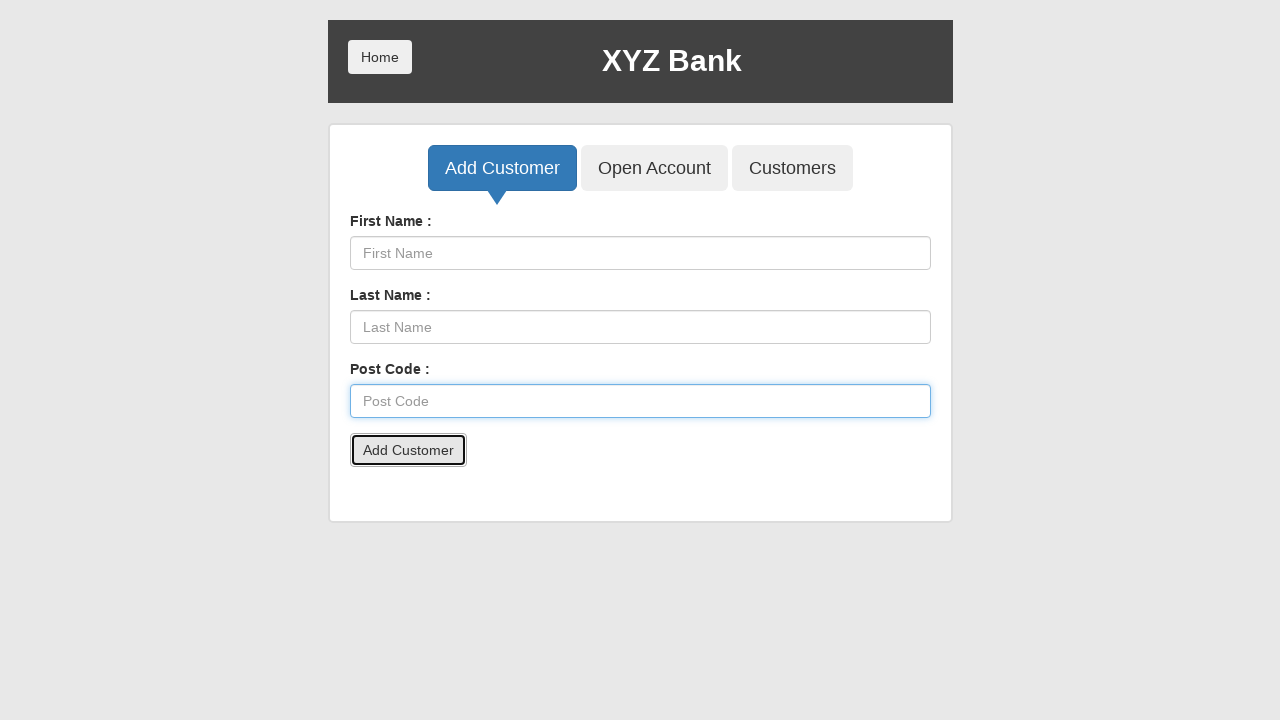

Registered handler to accept confirmation alert
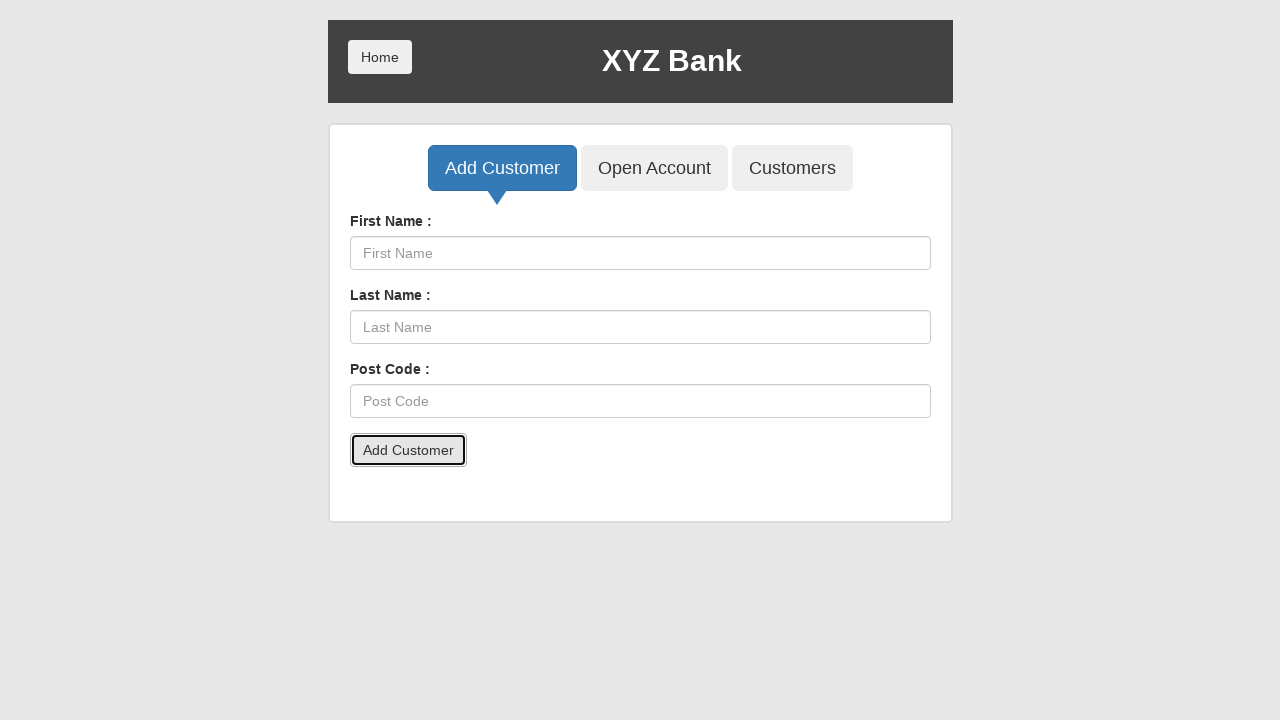

Waited for alert dialog to appear and be processed
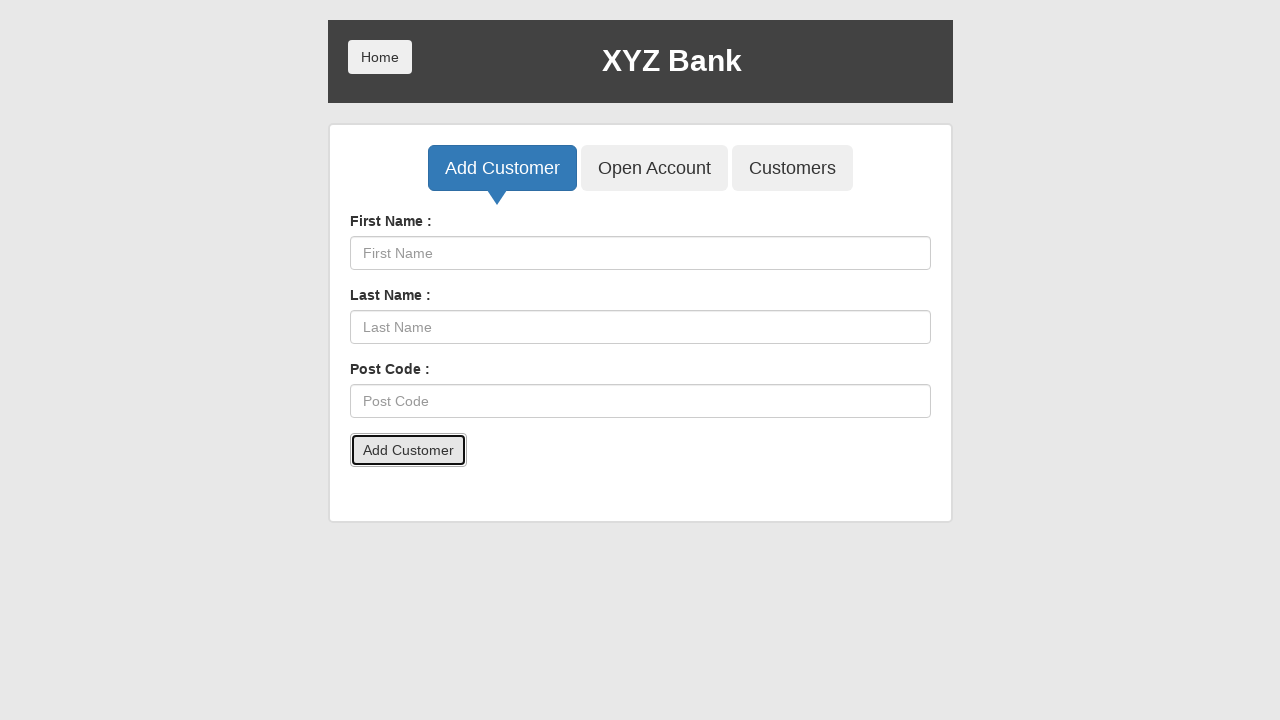

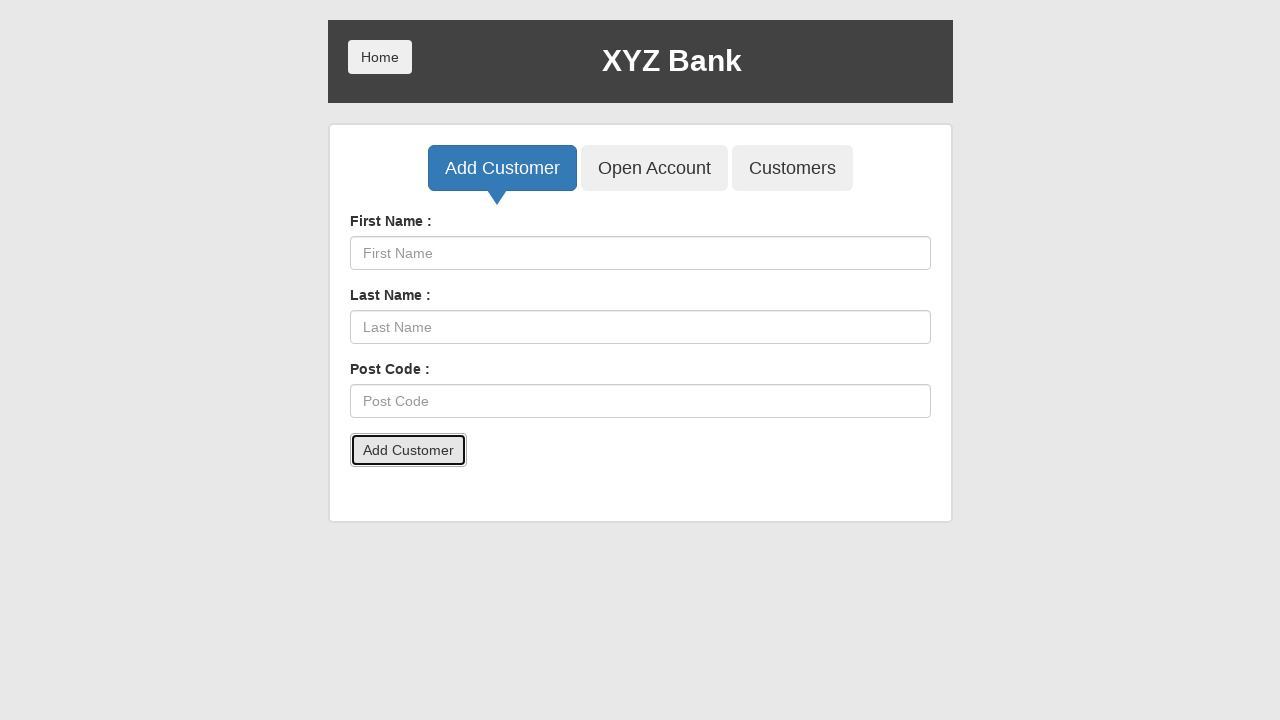